Verifies the content of all table cells in the first product table matches expected course data including instructor names, course titles, and prices.

Starting URL: https://rahulshettyacademy.com/AutomationPractice/

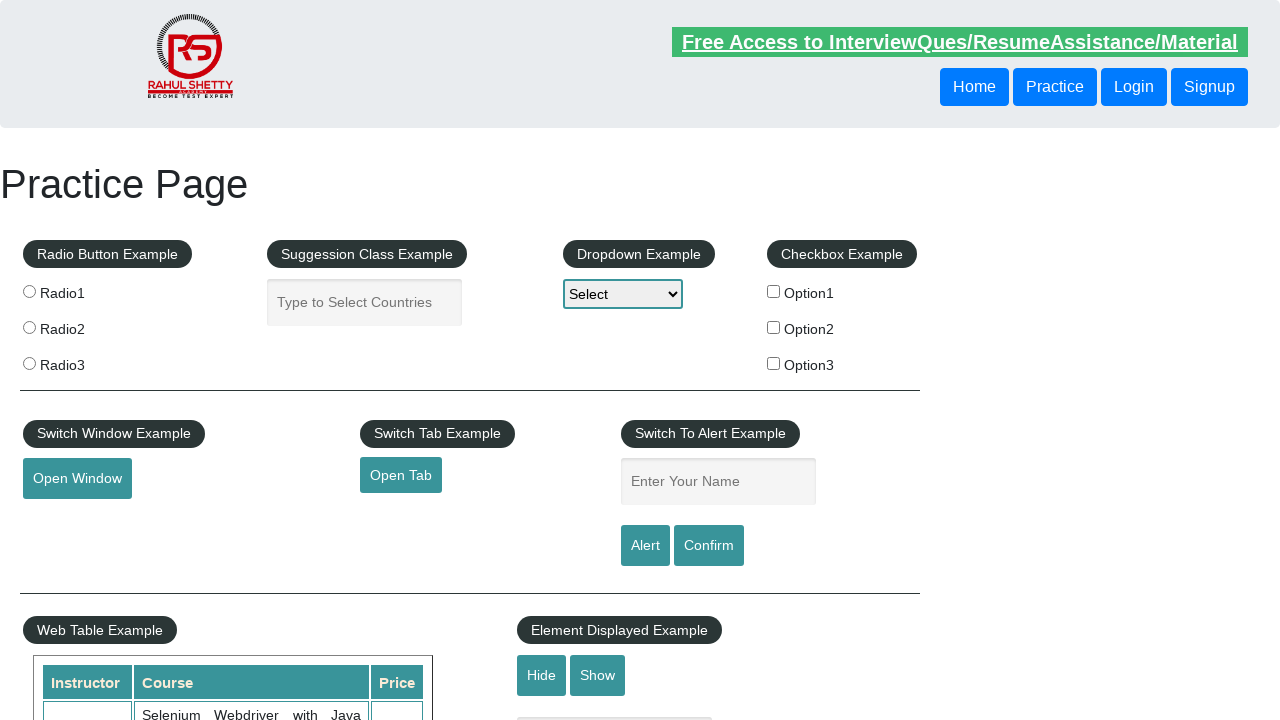

Waited for table to load - table selector found
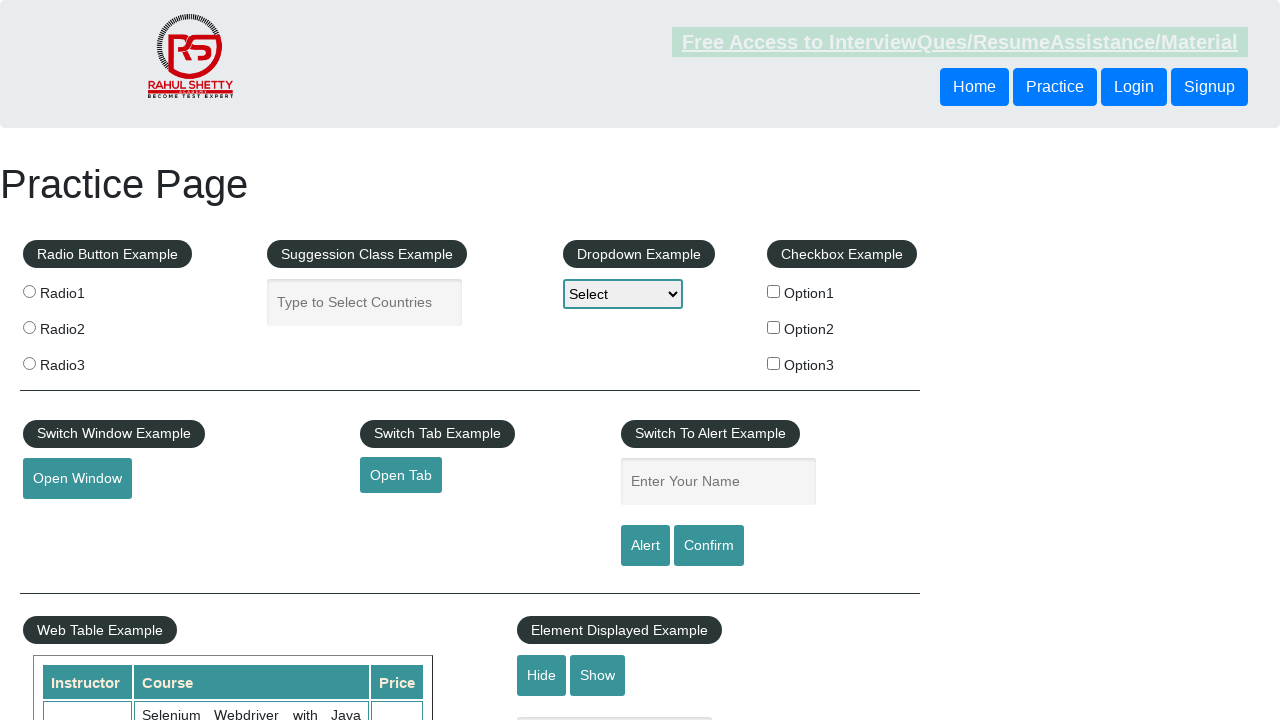

Located all td elements in the first product table
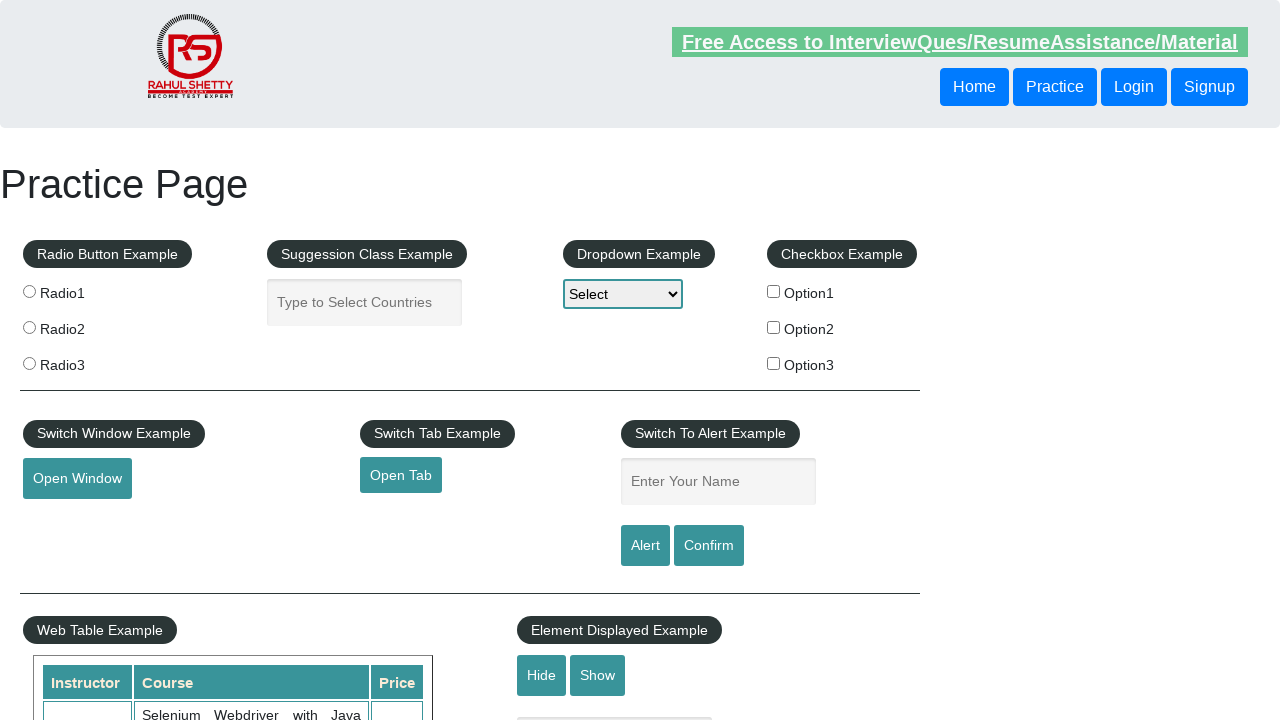

Retrieved content of first table cell
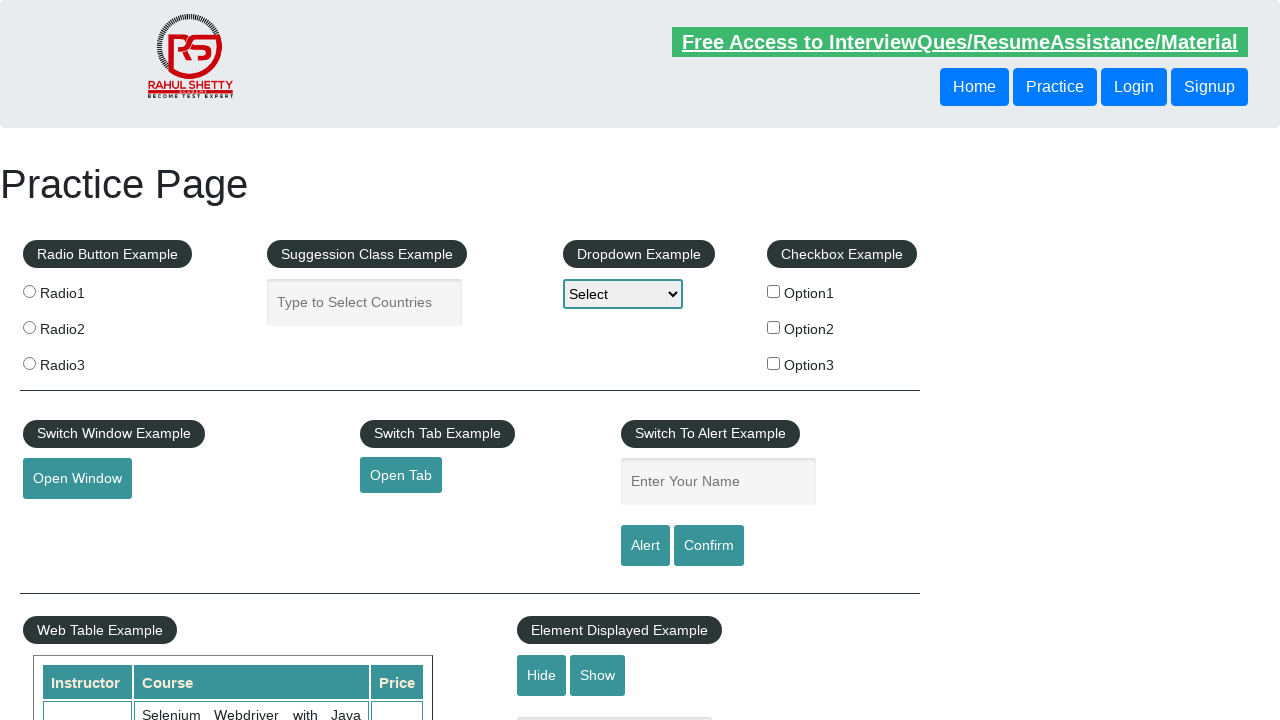

Verified first cell content matches 'Rahul Shetty' (instructor name)
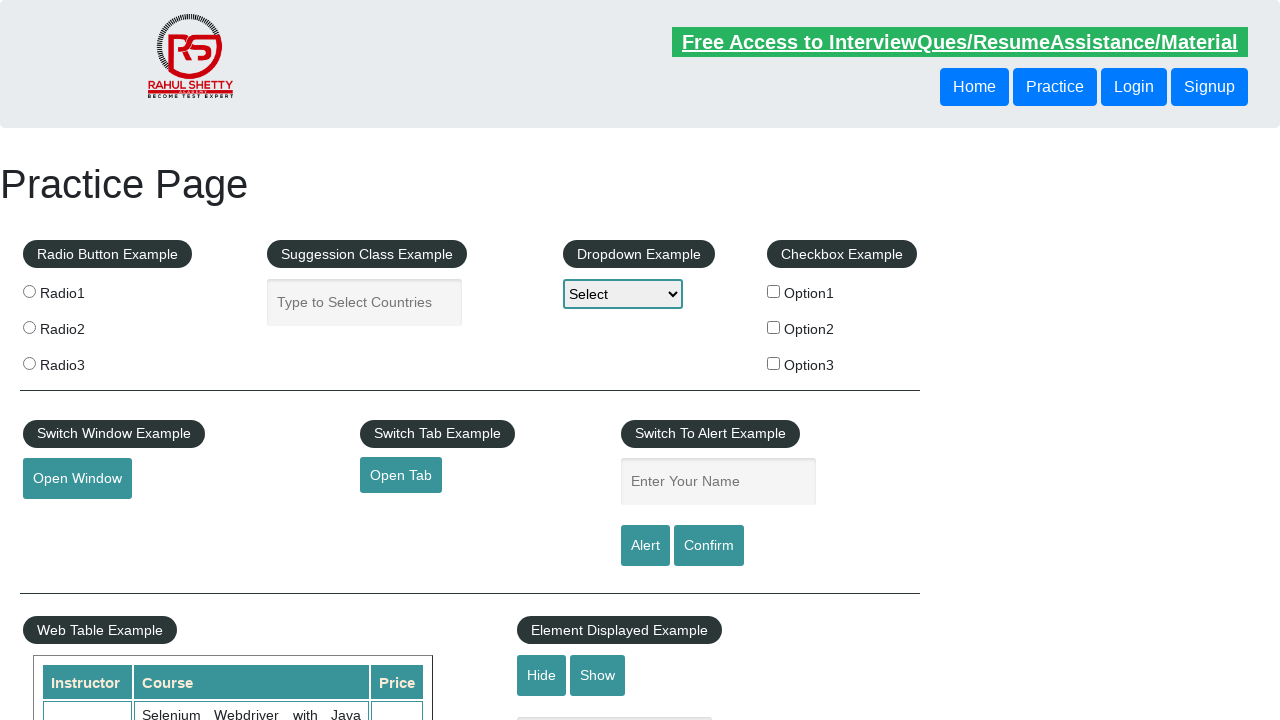

Retrieved content of second table cell
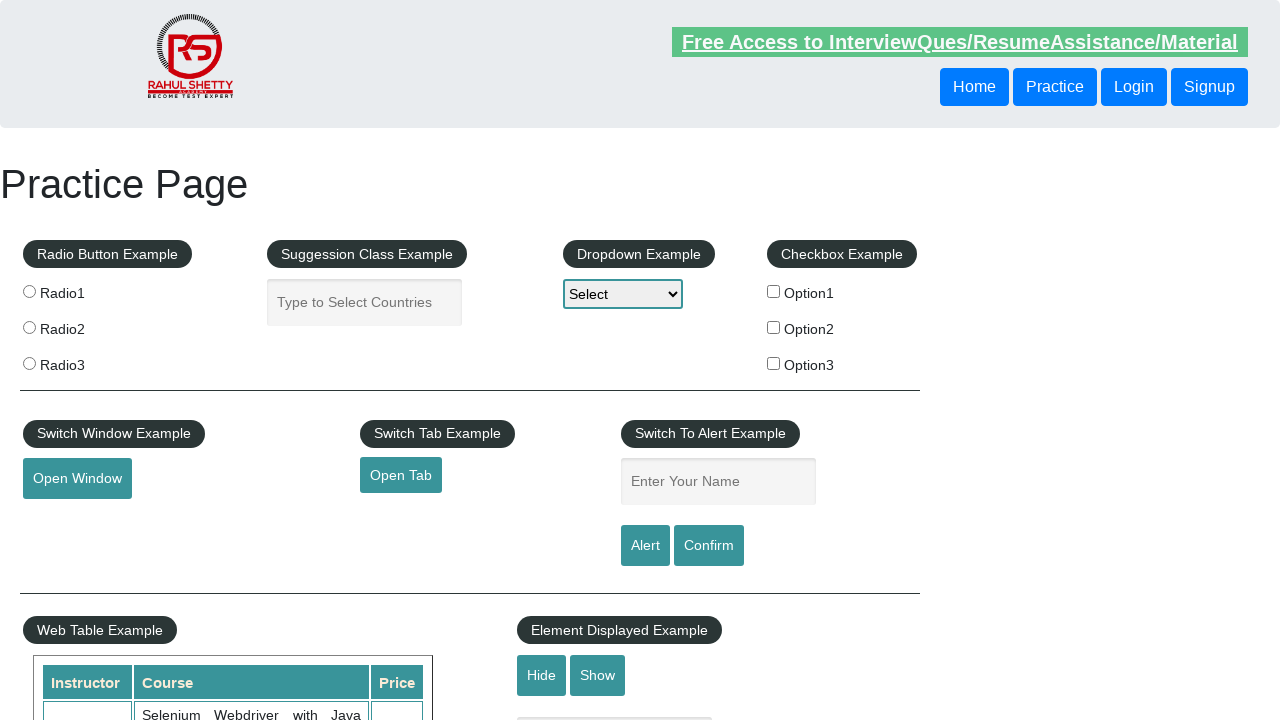

Verified second cell content matches expected course title
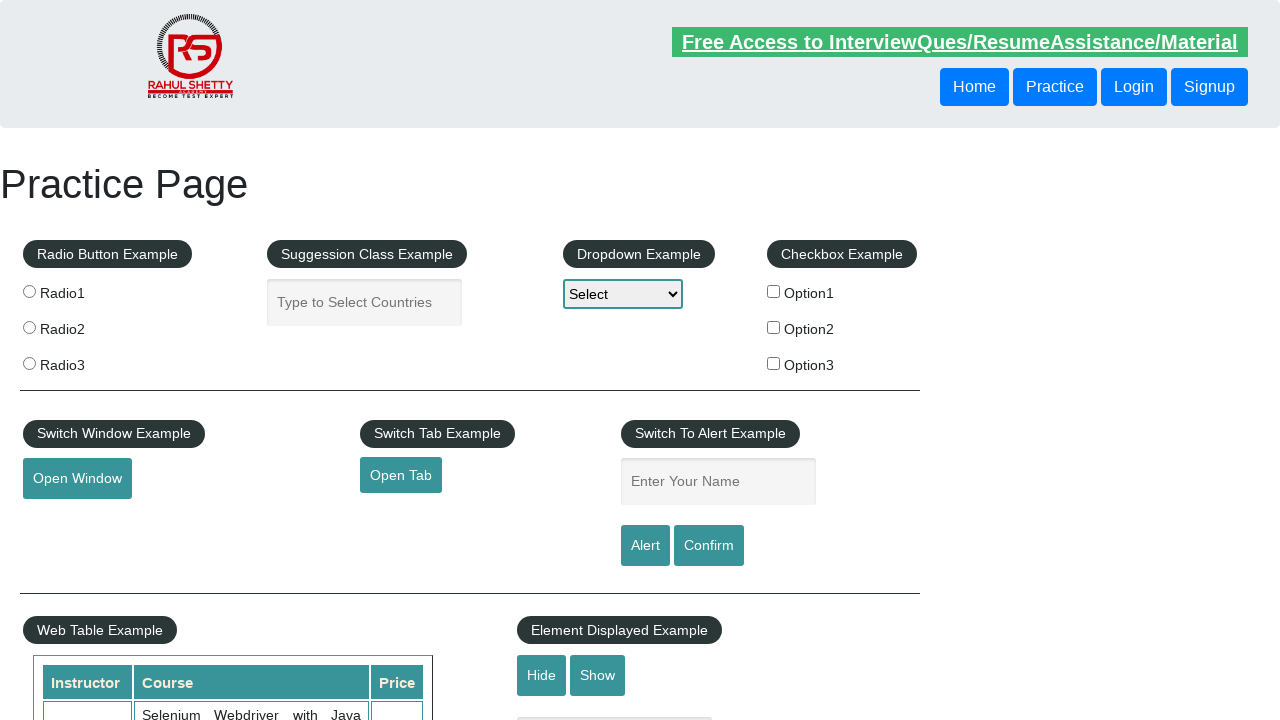

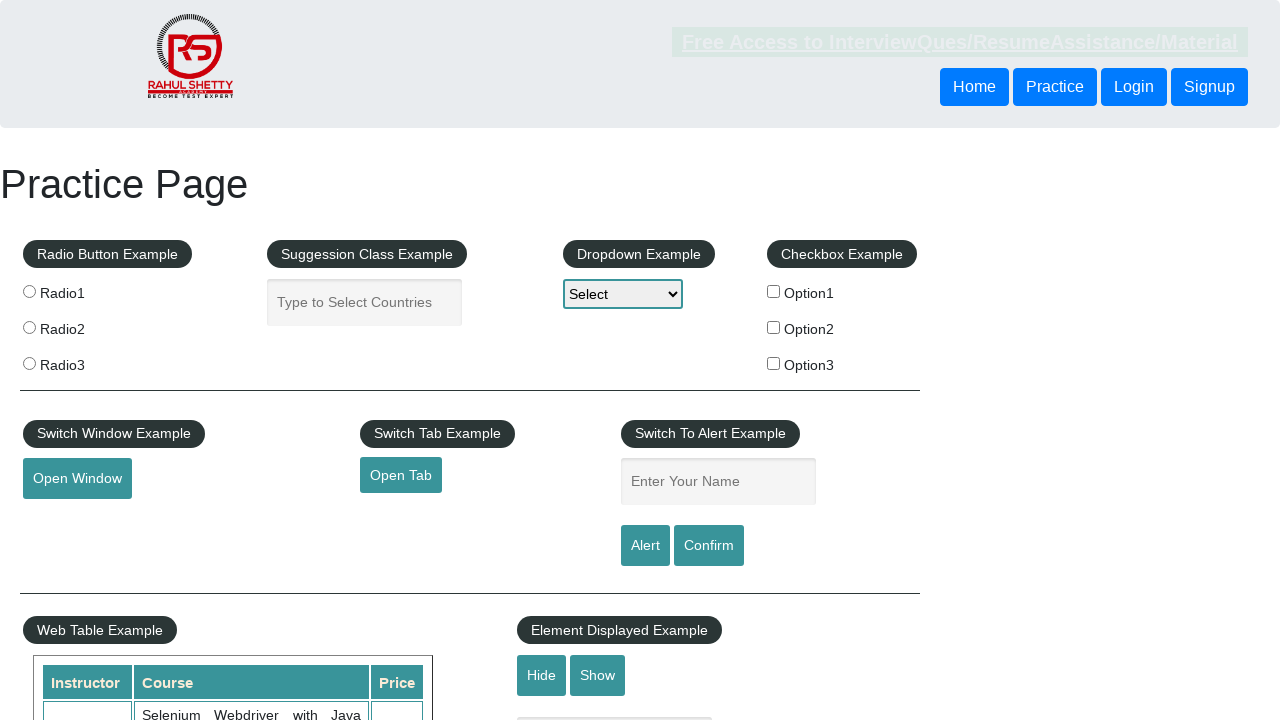